Tests closing a message in the Simple Accordion tab by clicking the close button

Starting URL: http://www.globalsqa.com/demo-site/

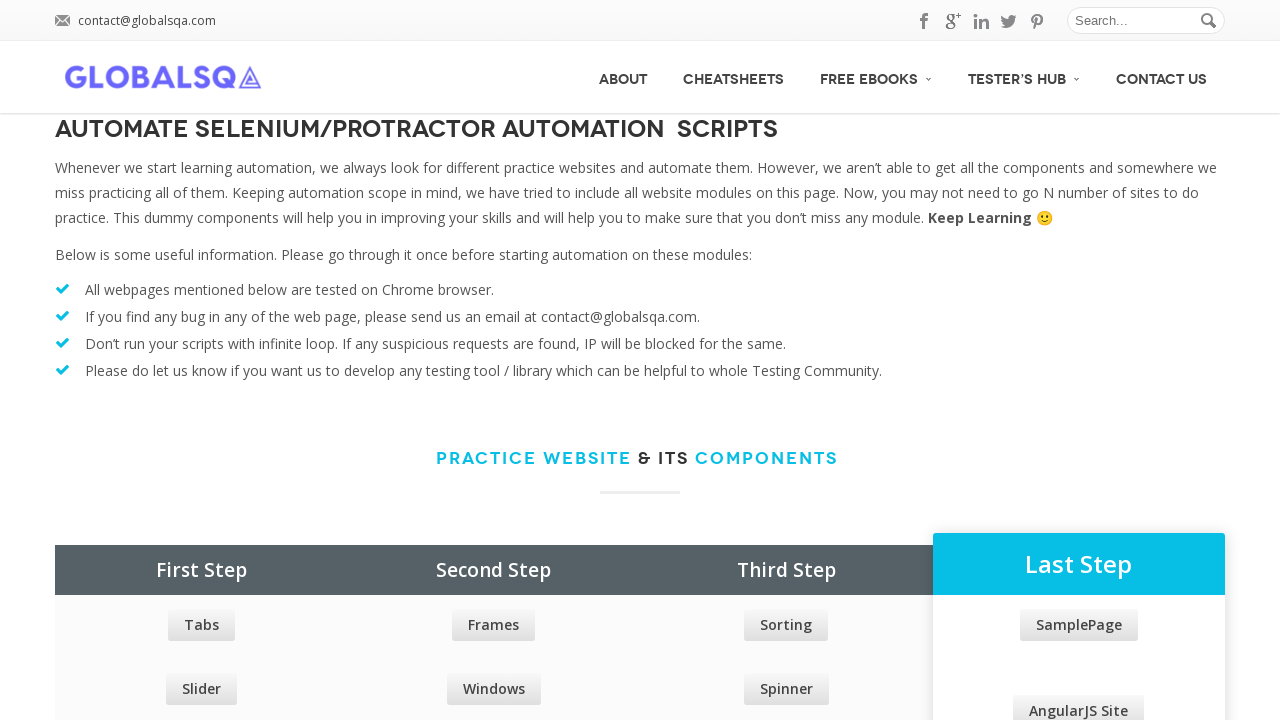

Clicked on Tabs link at (201, 625) on xpath=//div[@class="row price_table_holder col_4"]//a[contains(text(), "Tabs")]
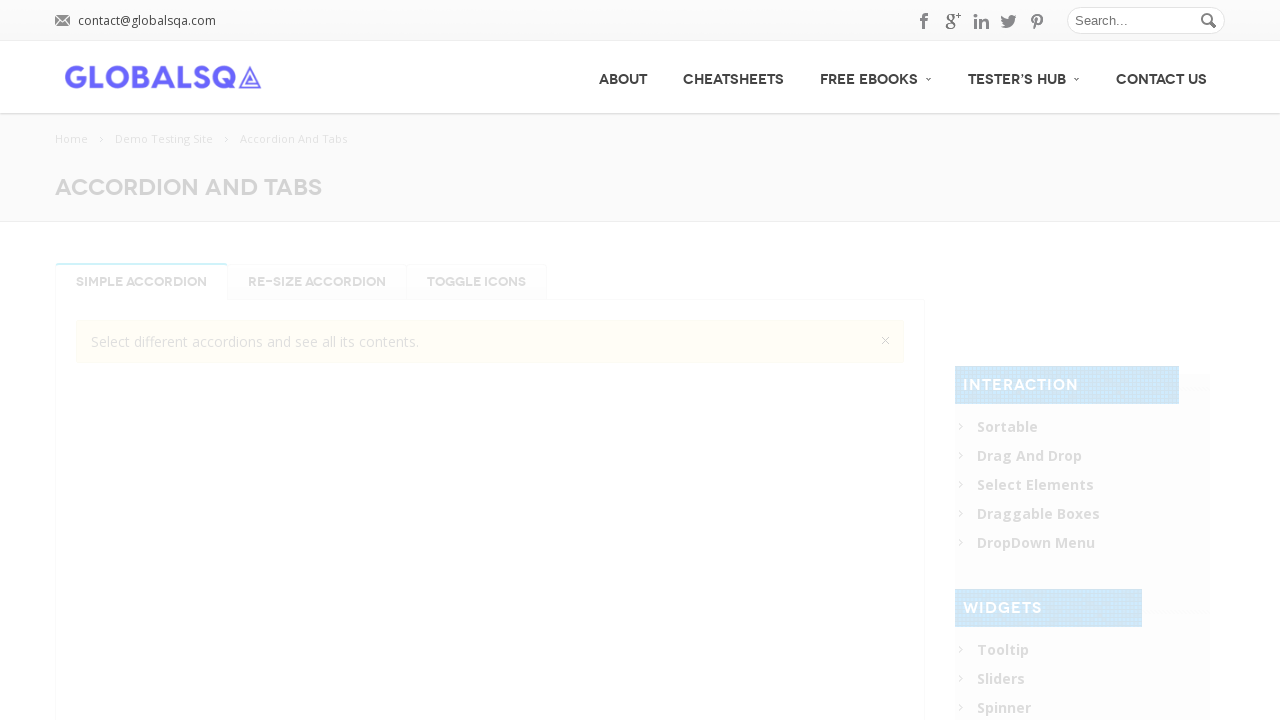

Simple Accordion tab became visible
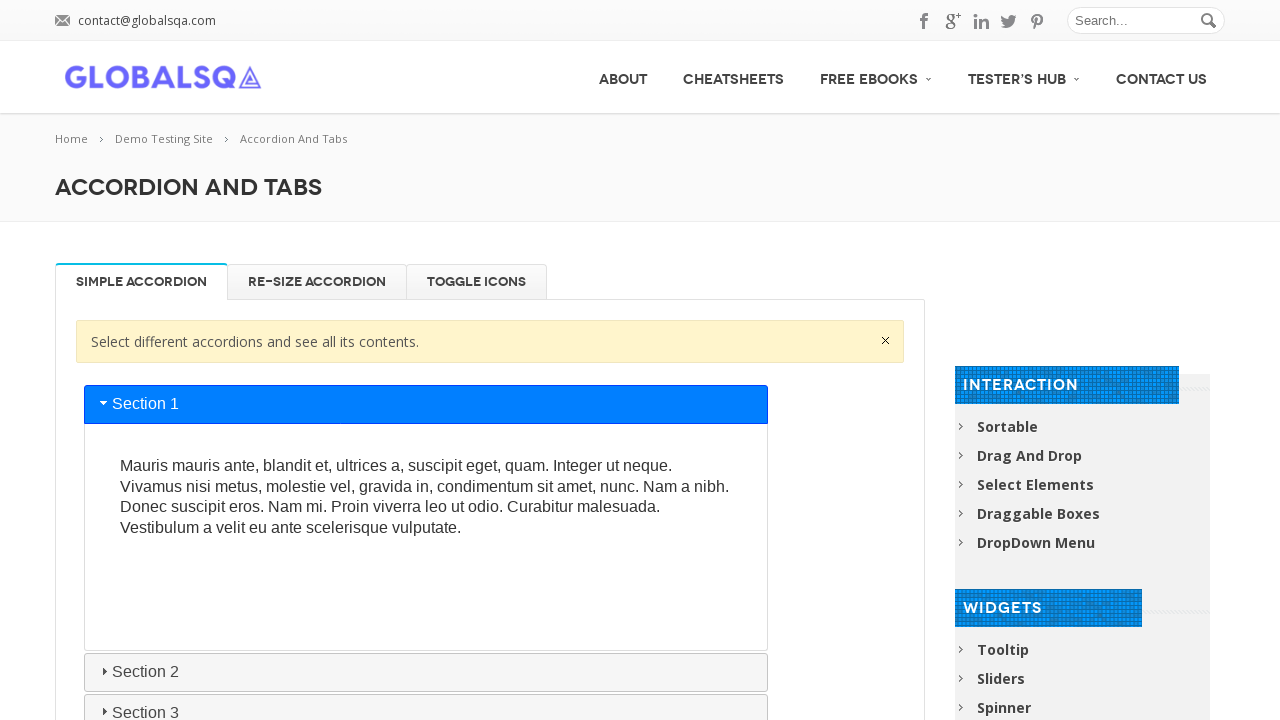

Clicked on Simple Accordion tab at (142, 282) on xpath=//div[@class="newtabs horizontal"]//li[contains(text(), "Simple Accordion"
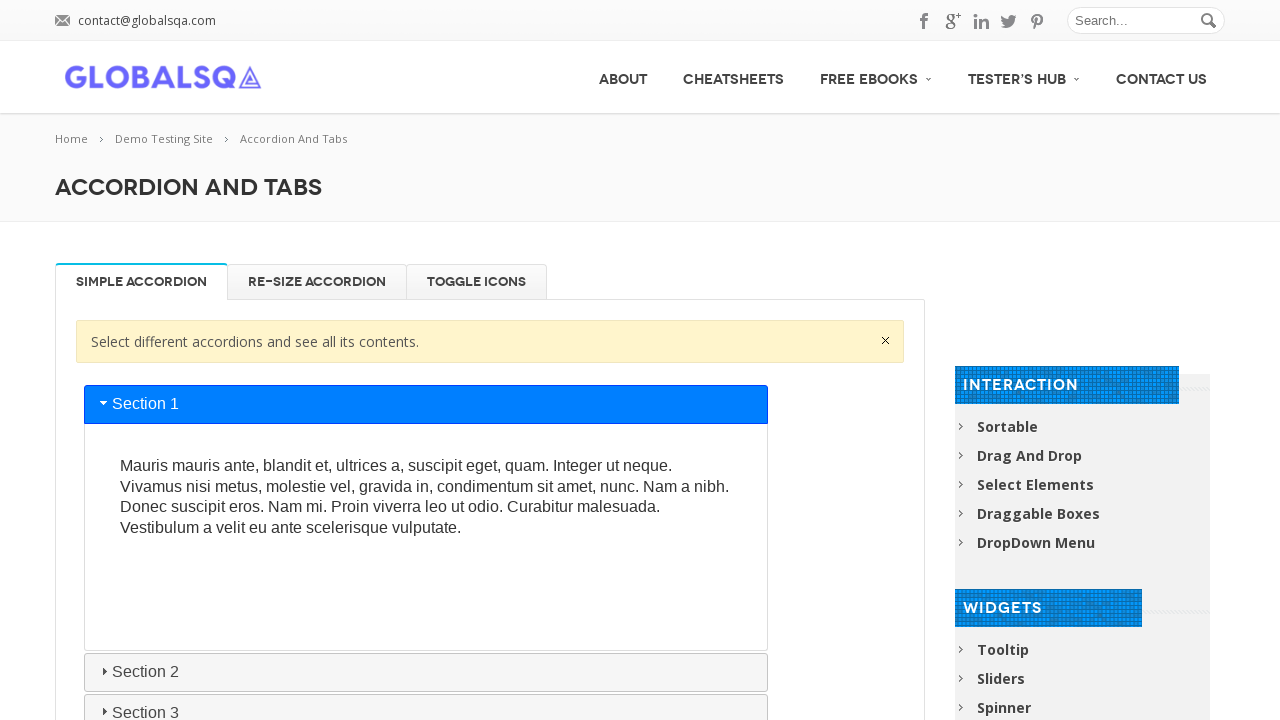

Clicked close button to close the message in Simple Accordion tab at (886, 340) on xpath=//div[@class="single_tab_div resp-tab-content resp-tab-content-active"]//a
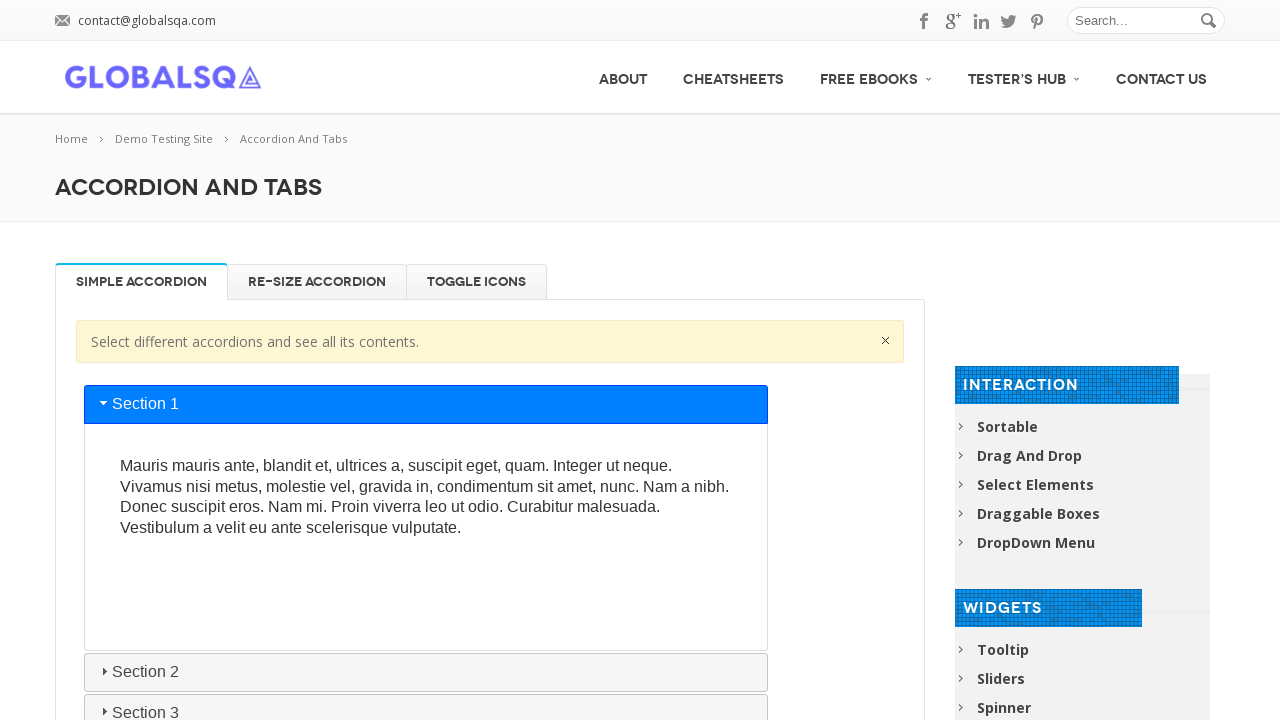

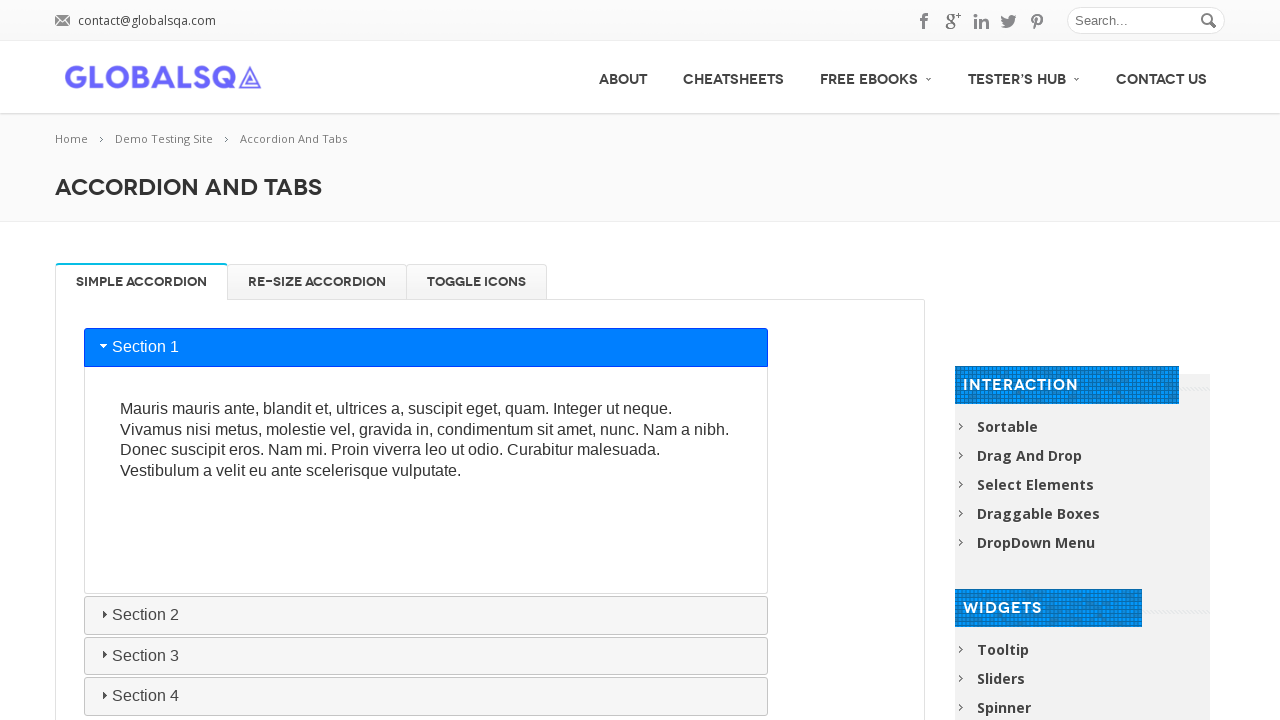